Navigates to the JRA (Japan Racing Association) race results page and waits for the results section to load

Starting URL: https://www.jra.go.jp/datafile/seiseki/replay/2024/jyusyo.html

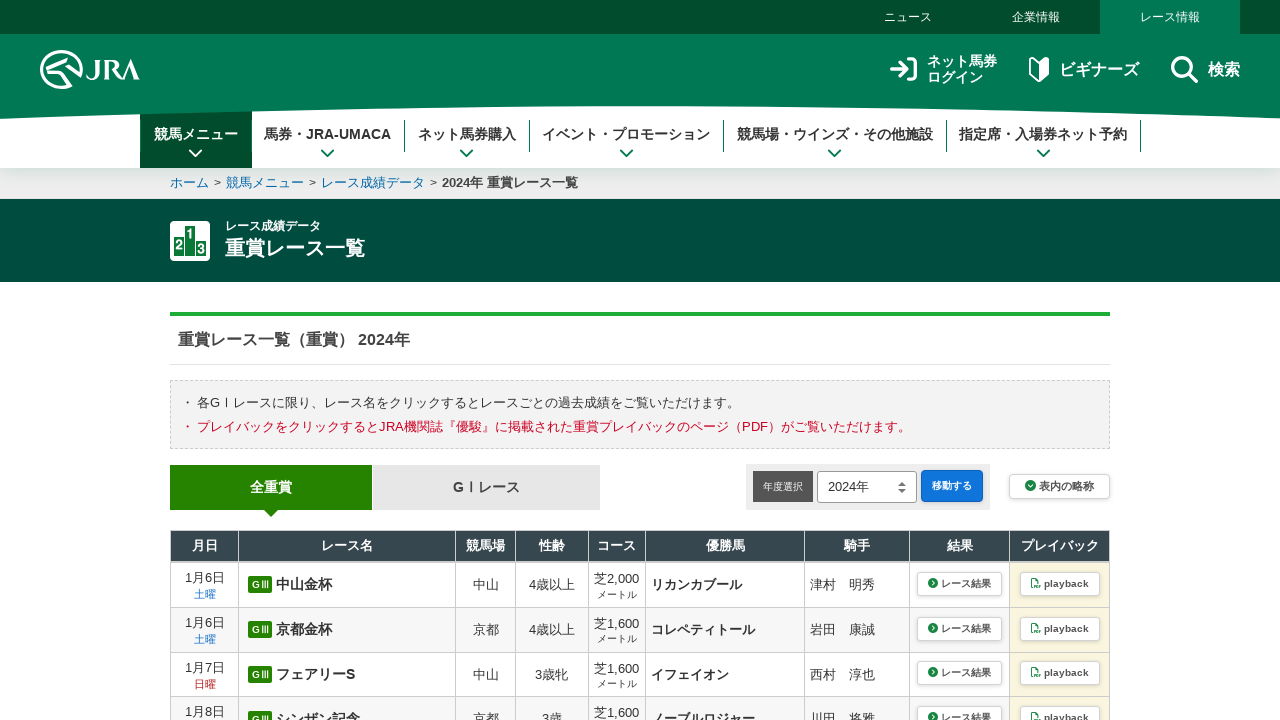

Navigated to JRA race results page
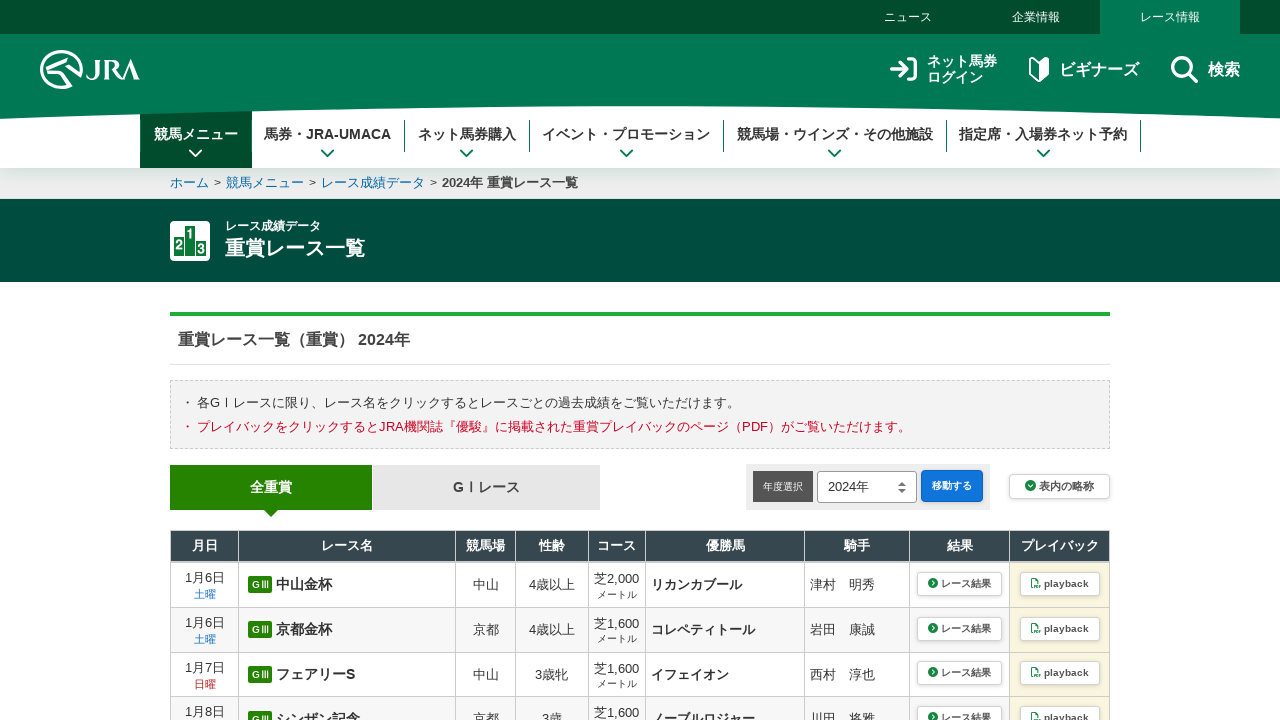

Waited for results section to load
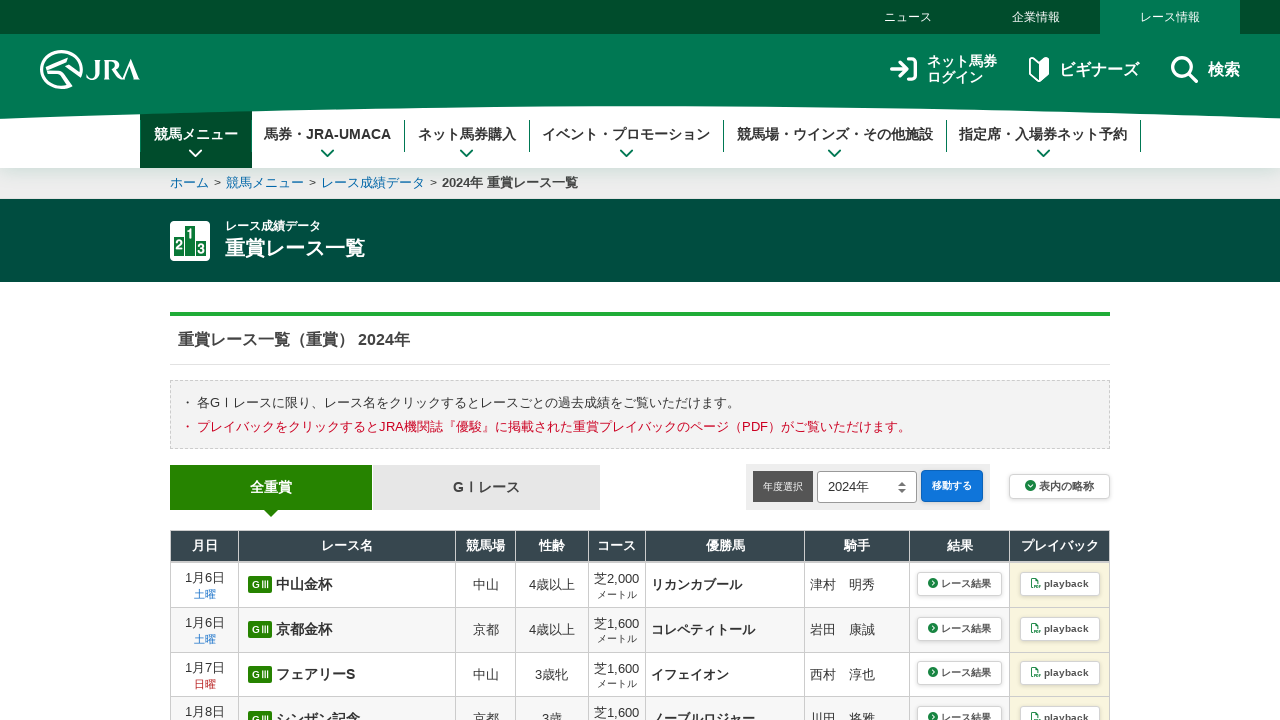

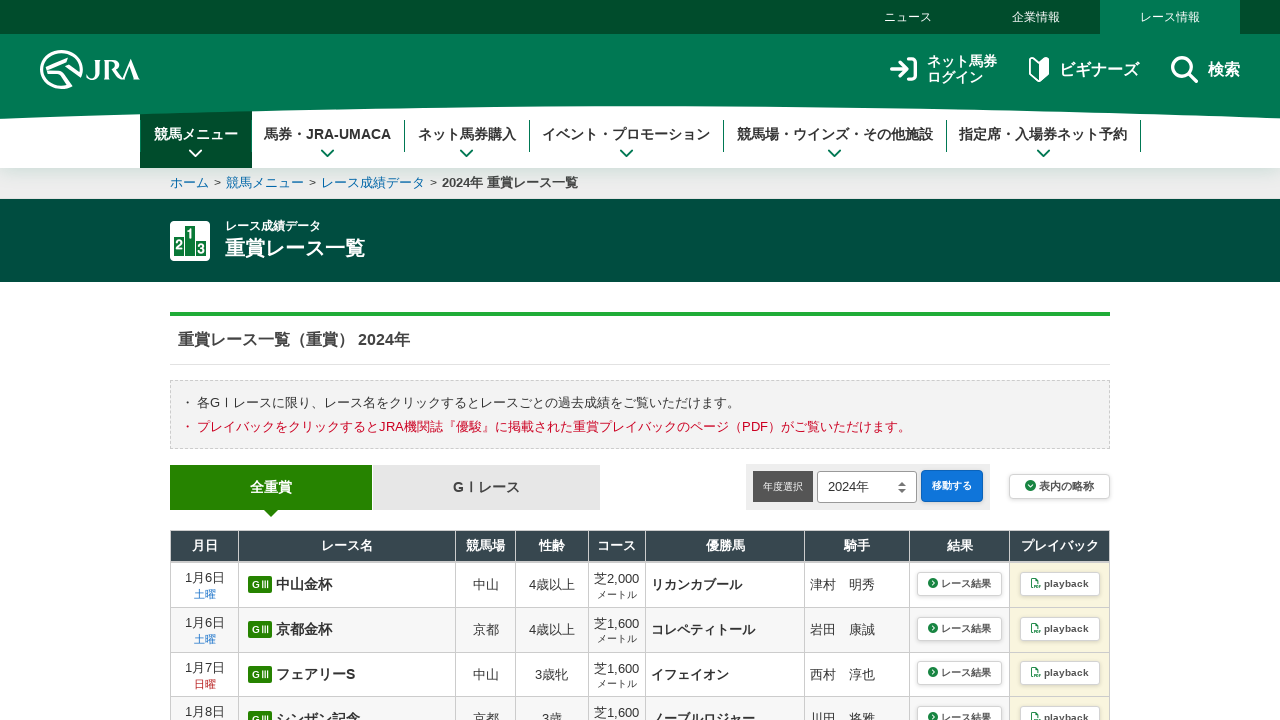